Searches for a product on Taiwan UNIQLO website using product ID and retrieves the price

Starting URL: https://www.uniqlo.com/tw/zh_TW/search.html?description=458923

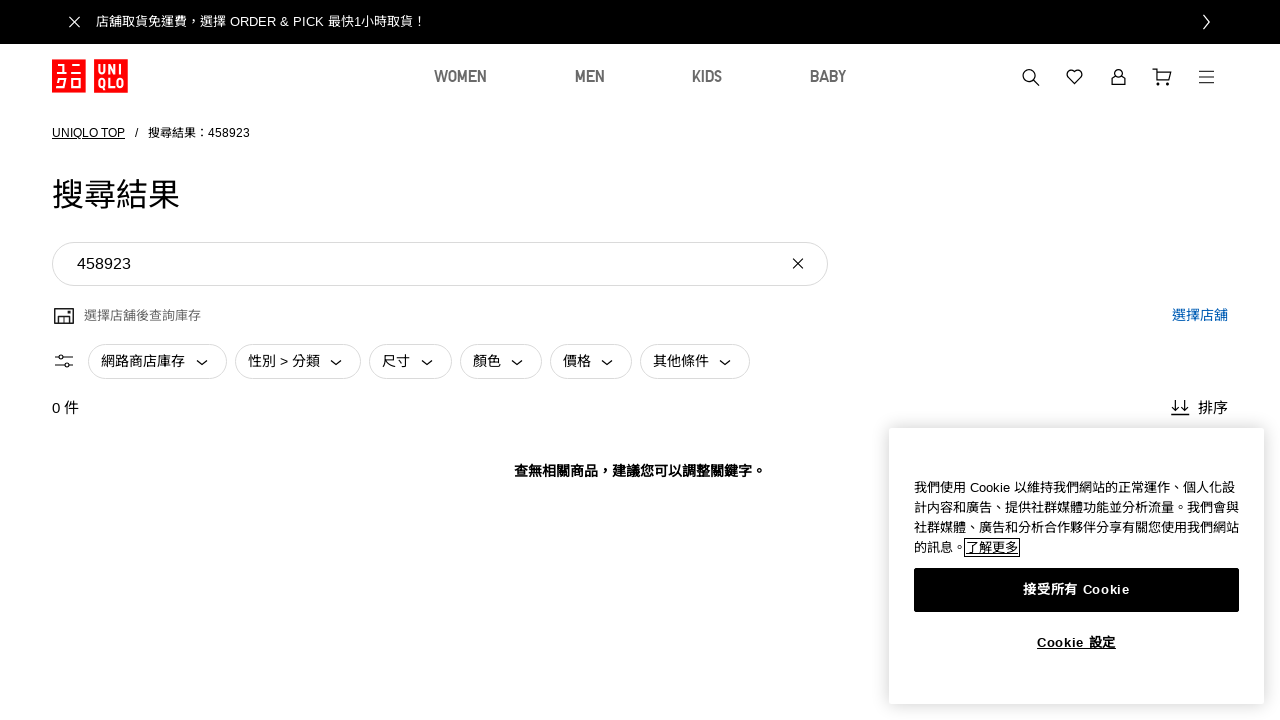

Failed to retrieve product price - element not found or timeout
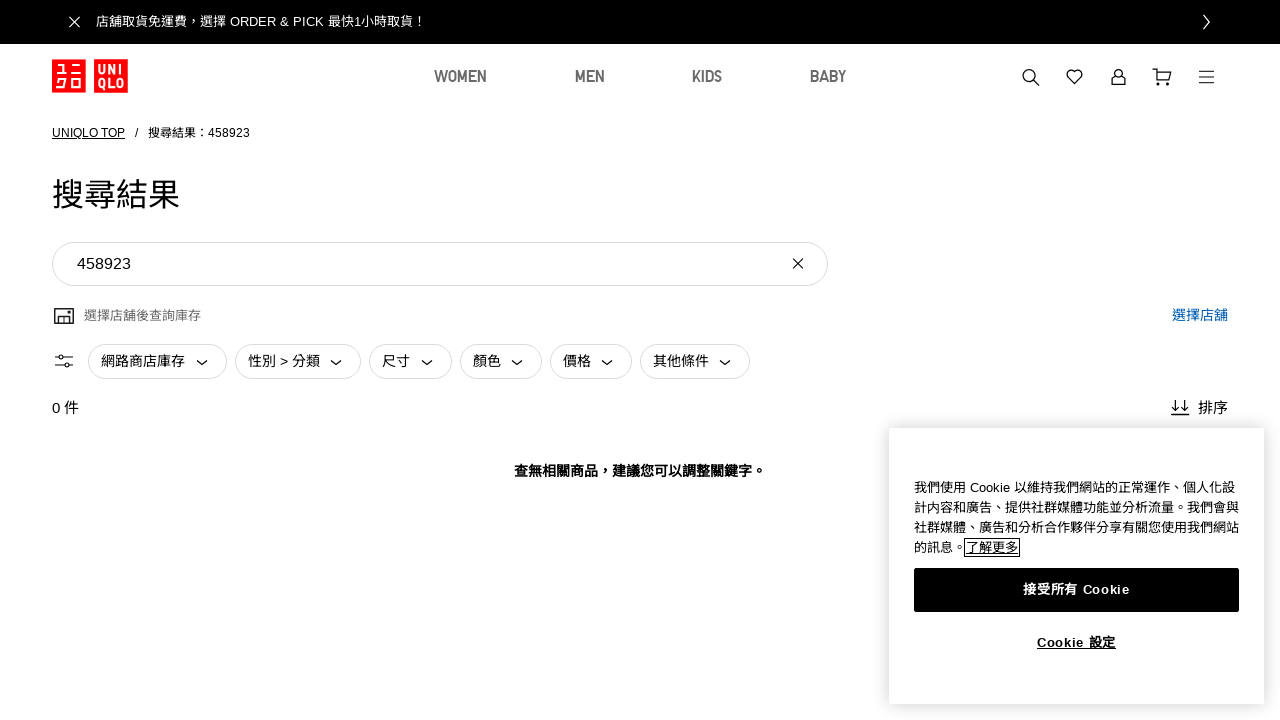

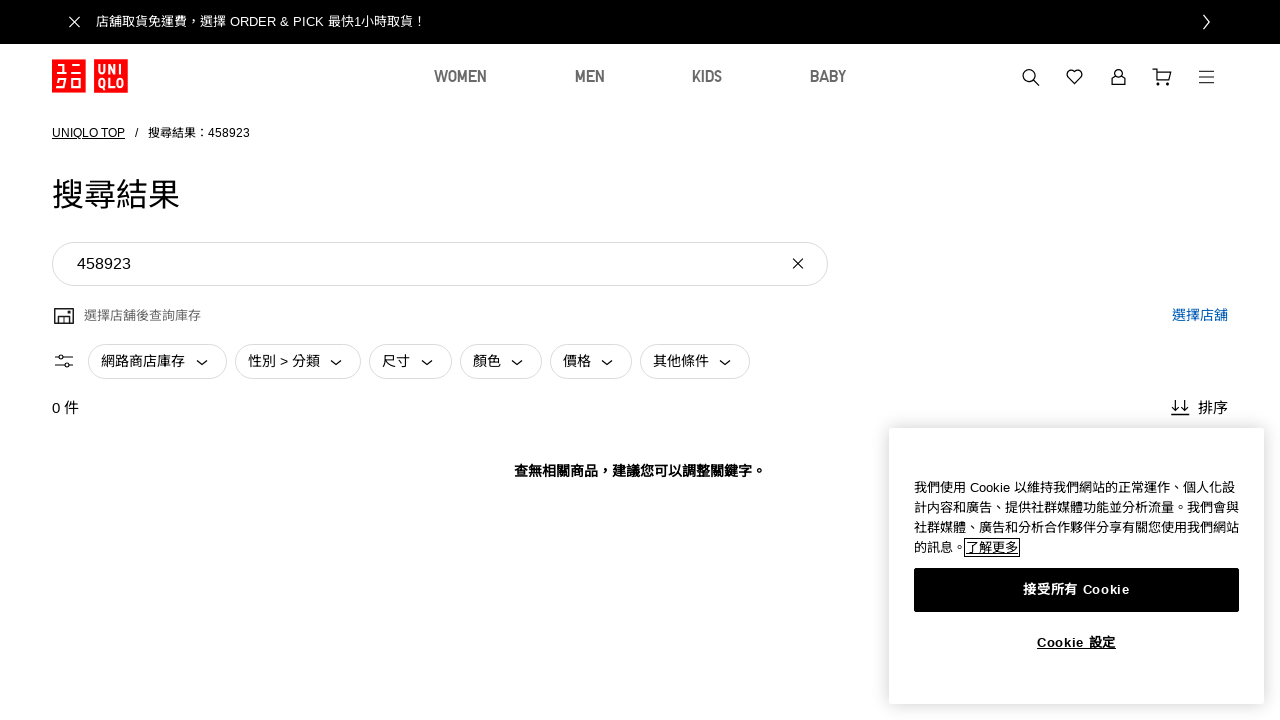